Opens search dialog using keyboard shortcut and searches for card component to verify correct link

Starting URL: https://mui.com/material-ui/getting-started/installation/

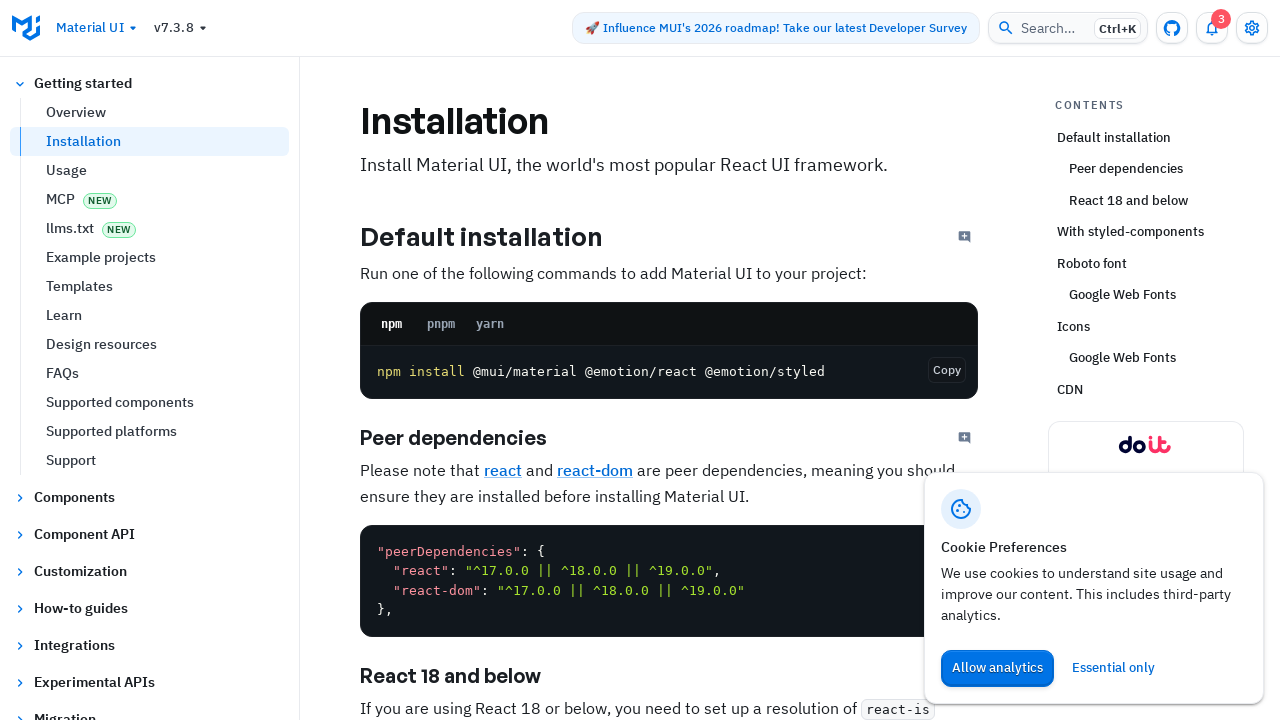

Waited for page to fully load (networkidle state)
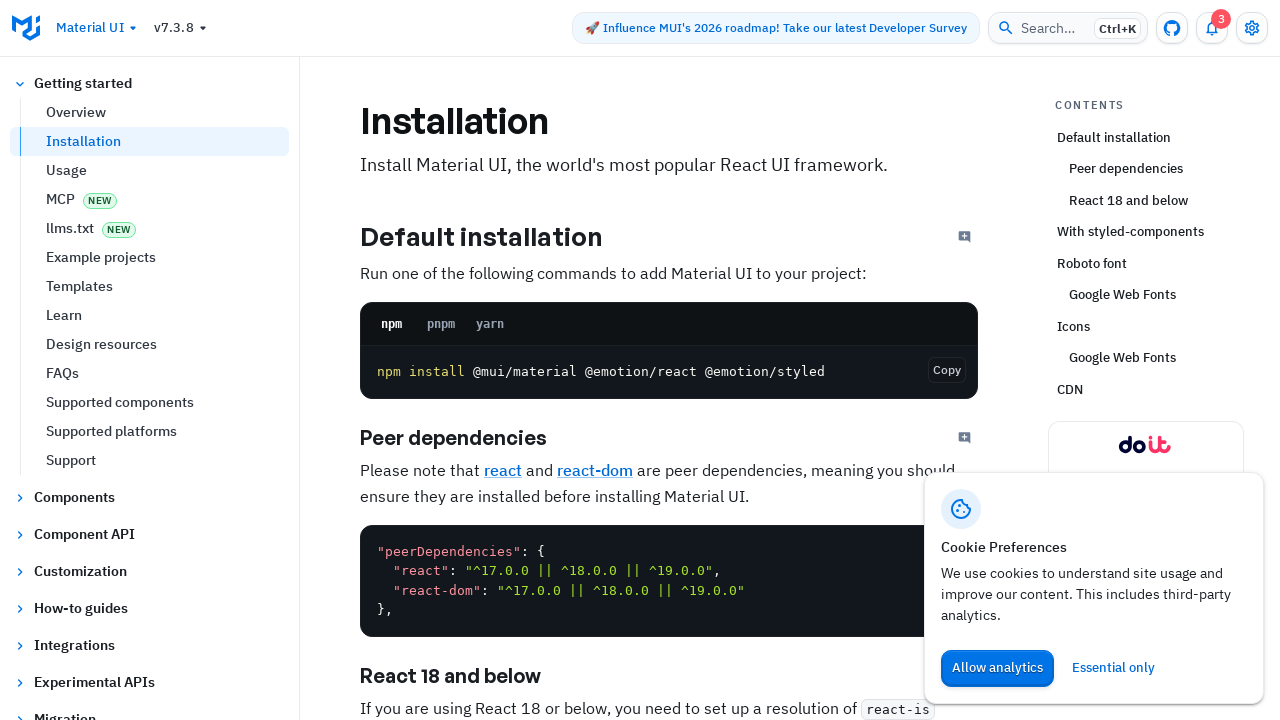

Opened search dialog using Meta+K keyboard shortcut
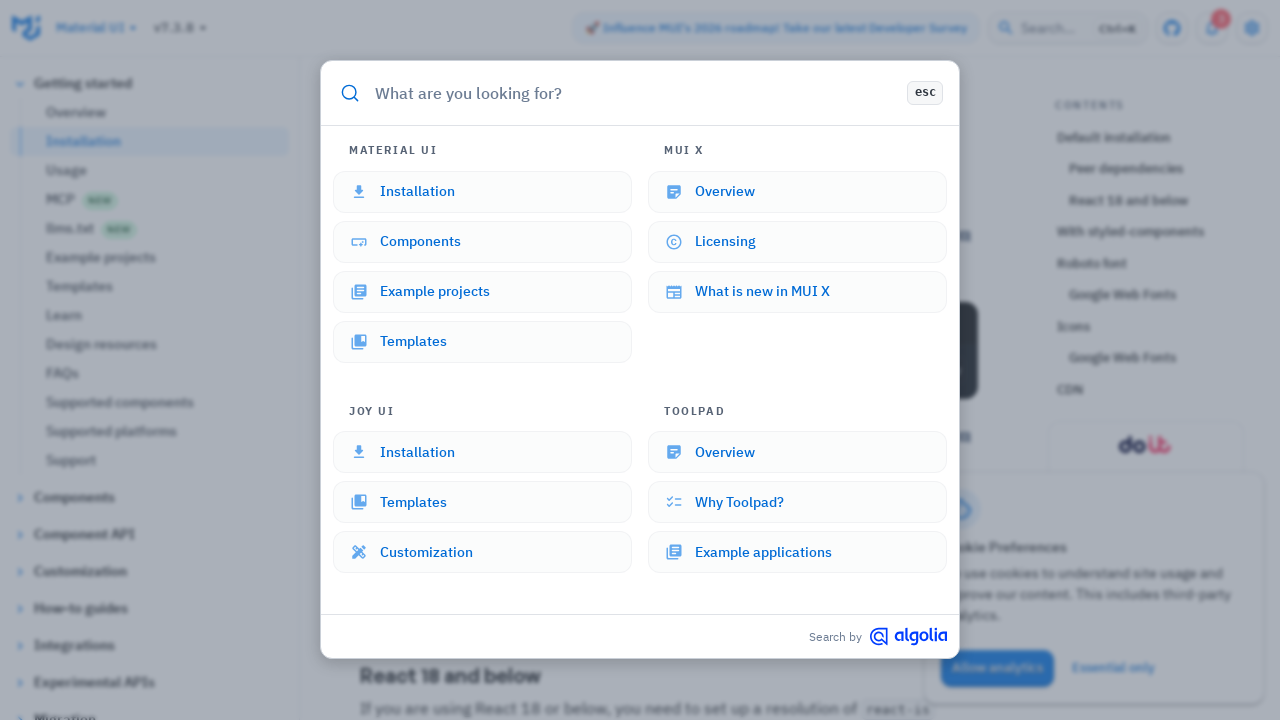

Search input field appeared
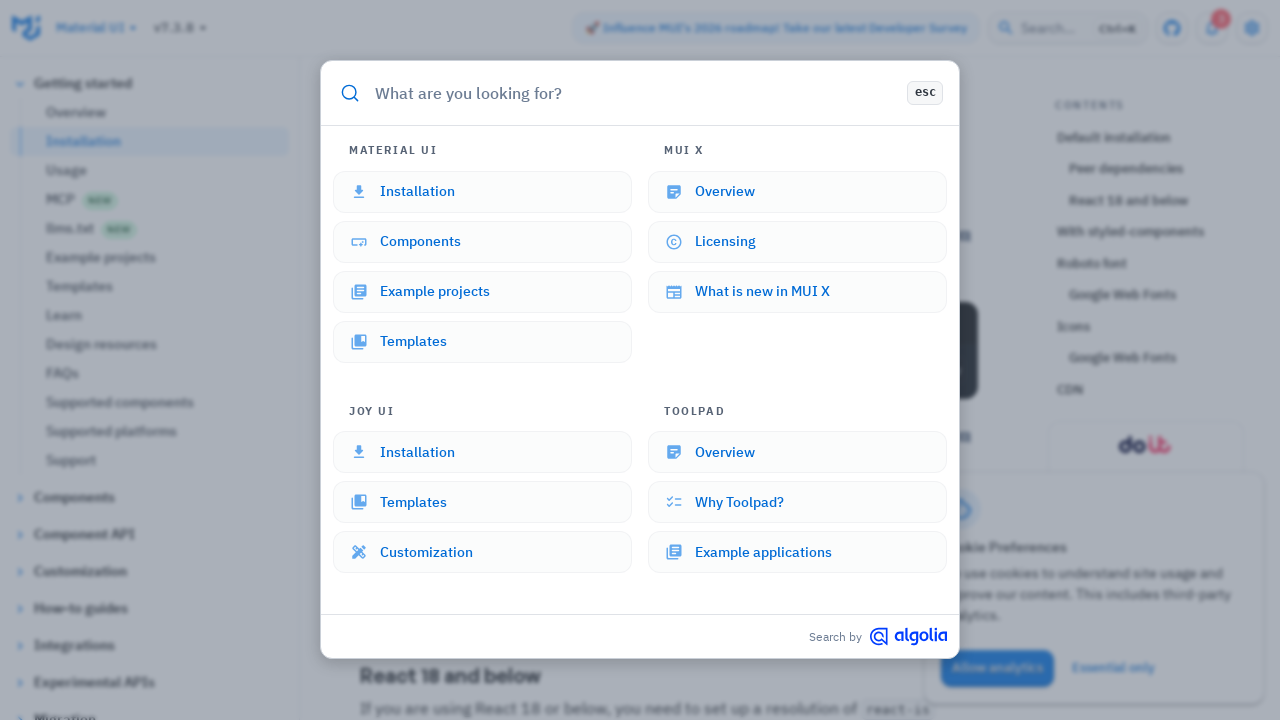

Typed 'card' into search field on input#docsearch-input
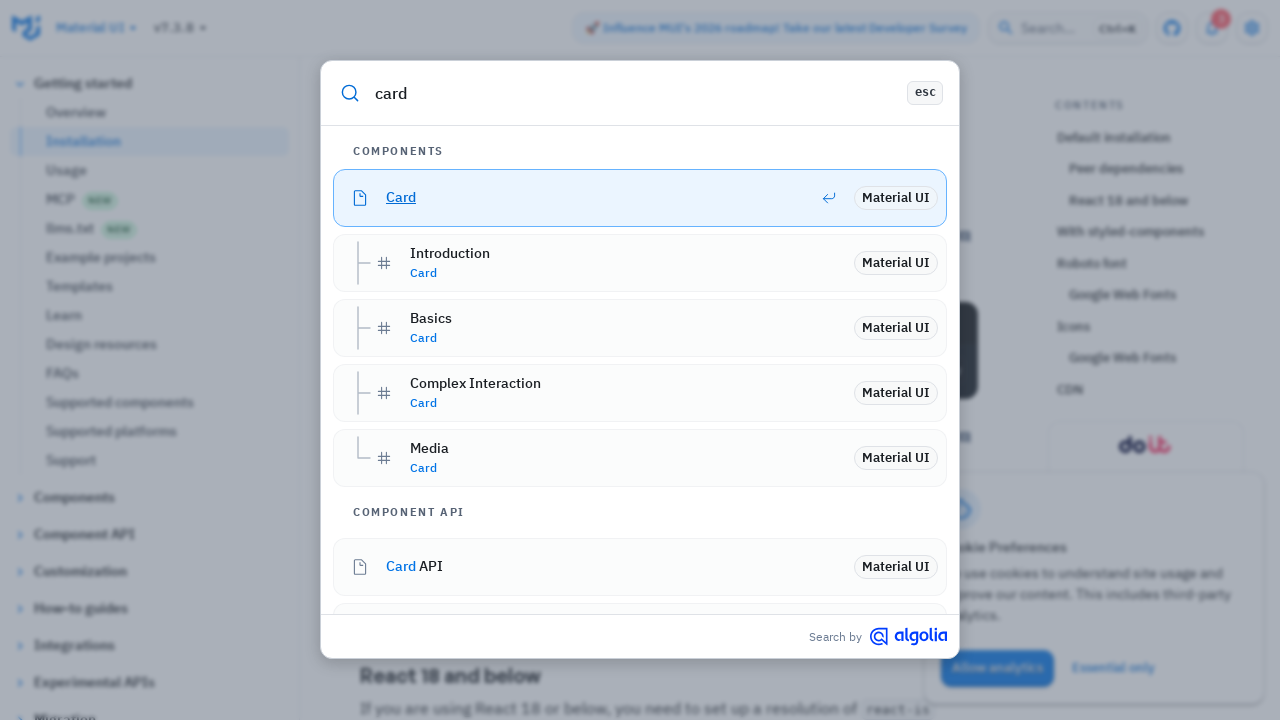

Search results loaded with Card component result
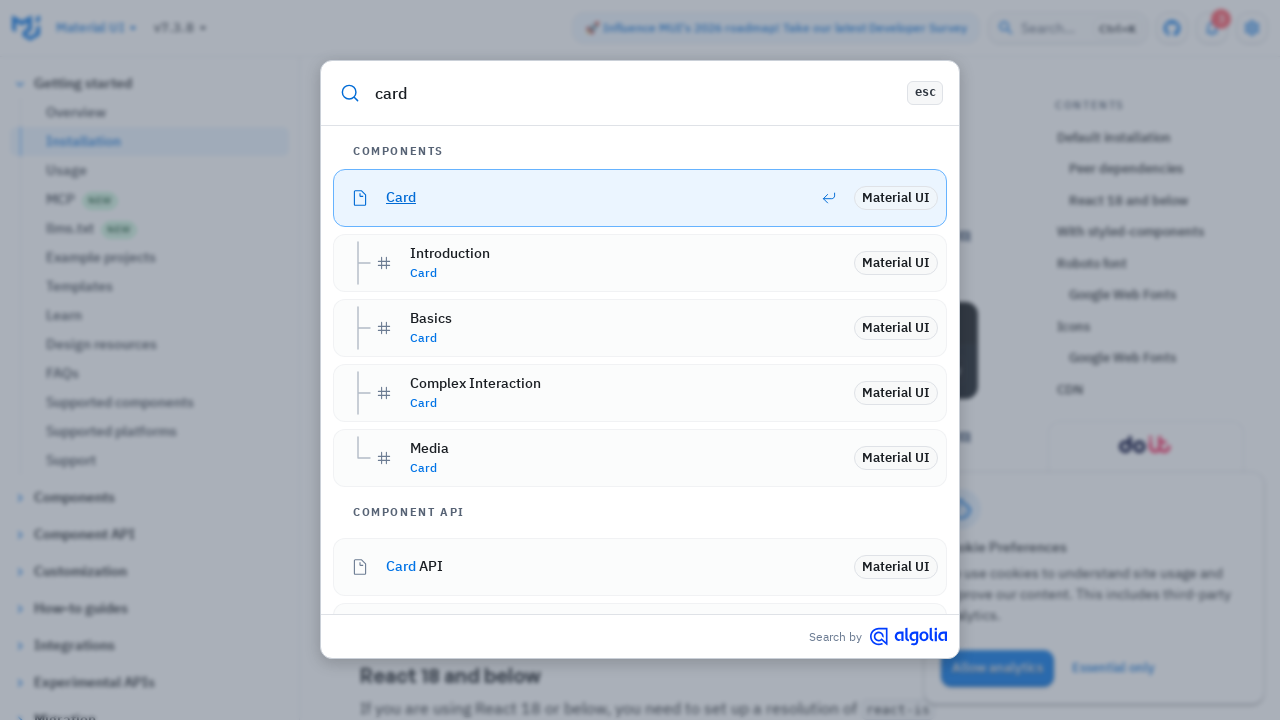

Verified that Card search result has correct href attribute '/material-ui/react-card/'
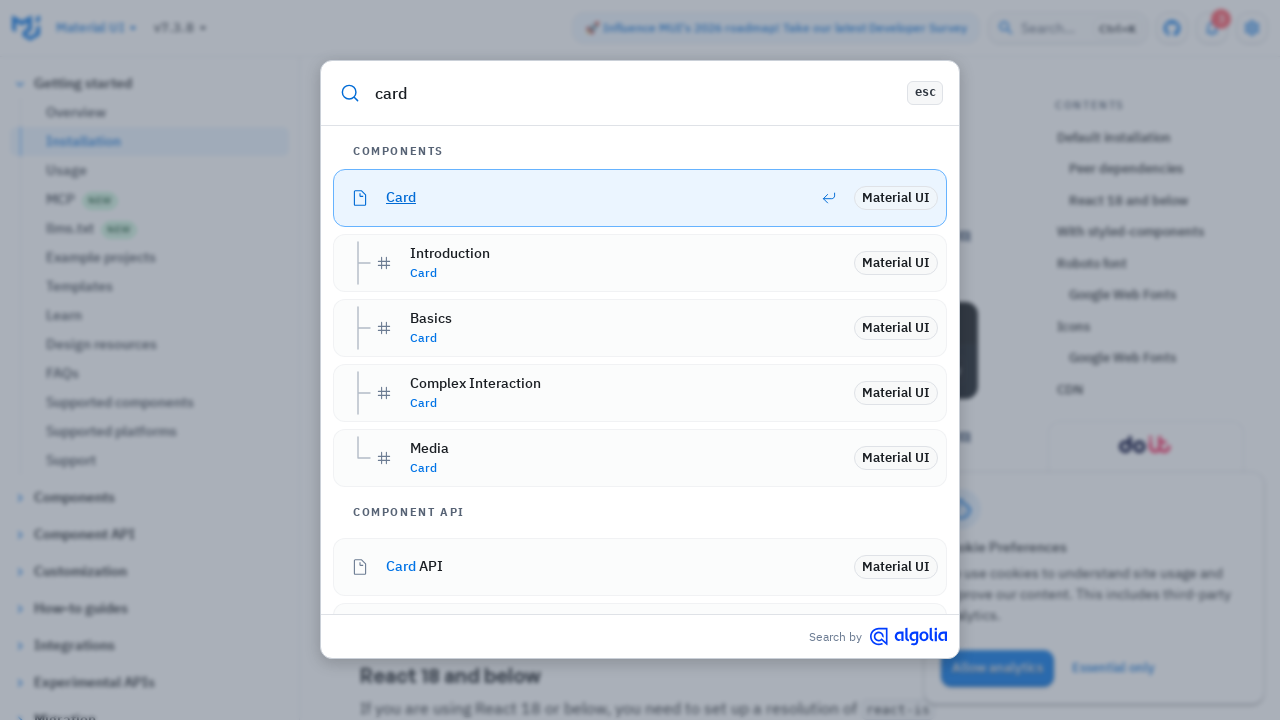

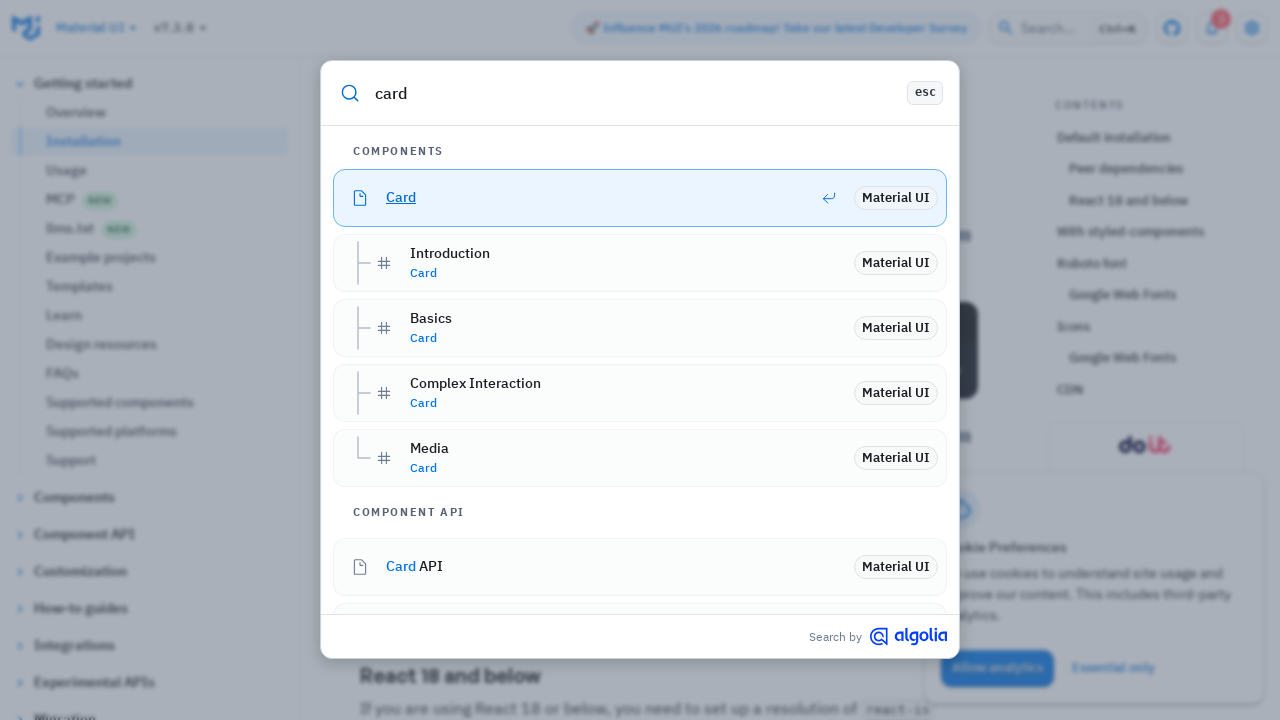